Tests JavaScript confirmation alert handling by clicking a button that triggers a confirm dialog, accepting the alert, and verifying the result message displays "You clicked: Ok"

Starting URL: https://the-internet.herokuapp.com/javascript_alerts

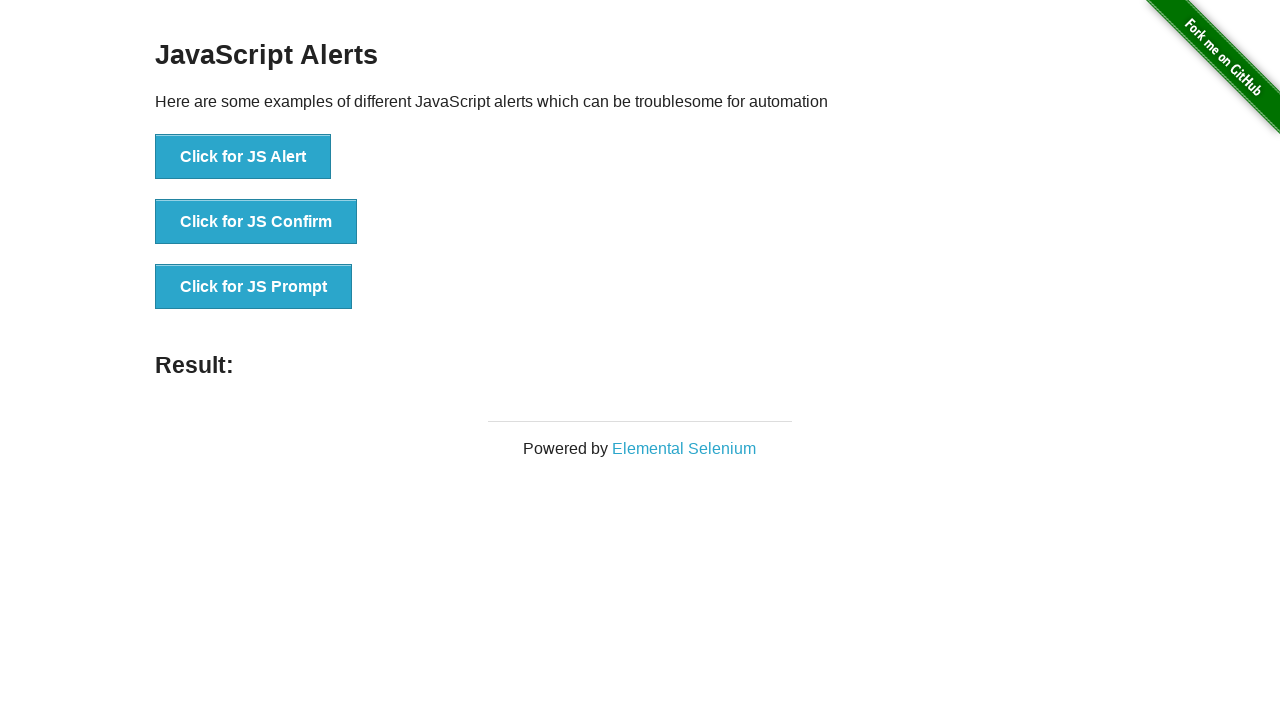

Clicked 'Click for JS Confirm' button to trigger confirmation dialog at (256, 222) on //button[text()="Click for JS Confirm"]
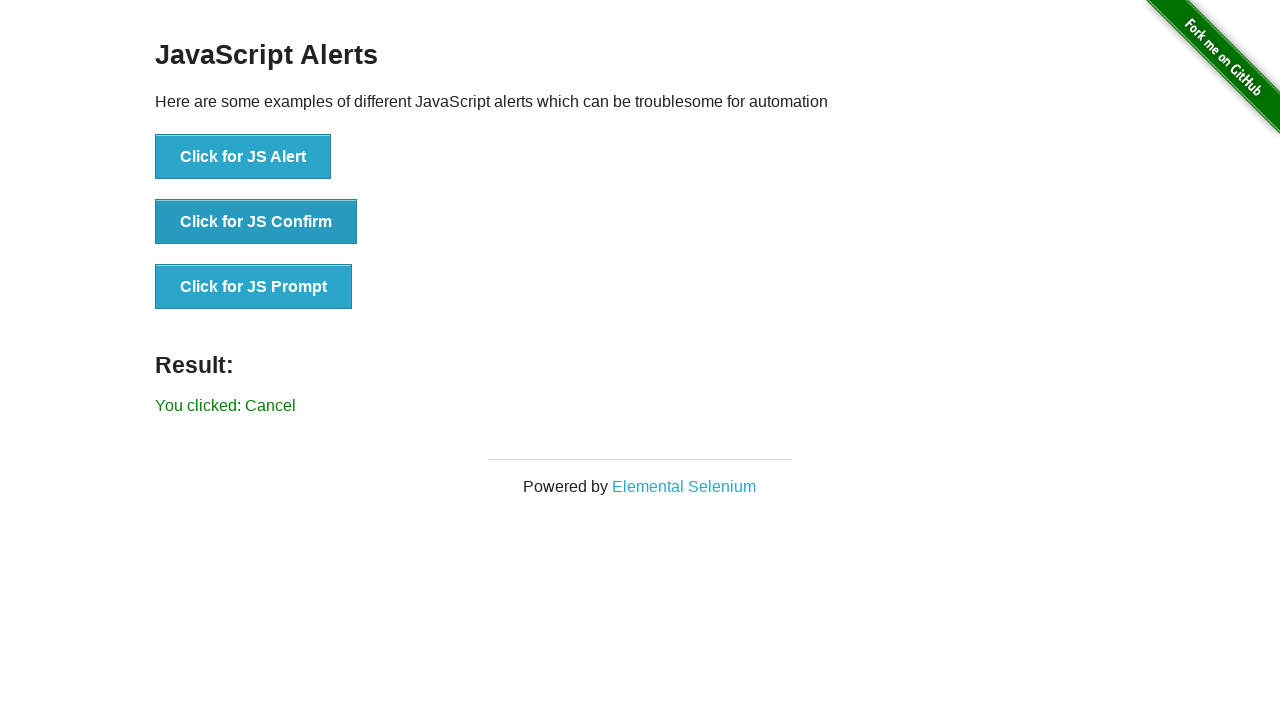

Set up dialog handler to accept confirmation alerts
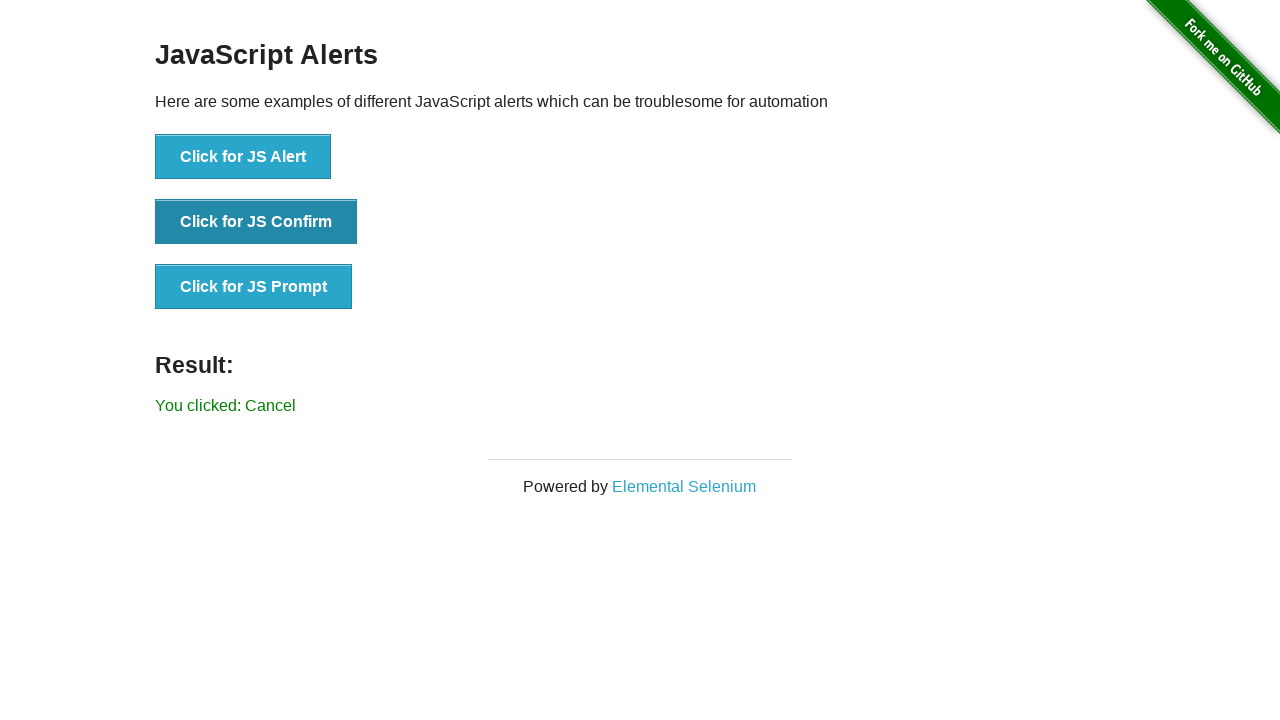

Re-clicked 'Click for JS Confirm' button with dialog handler in place at (256, 222) on //button[text()="Click for JS Confirm"]
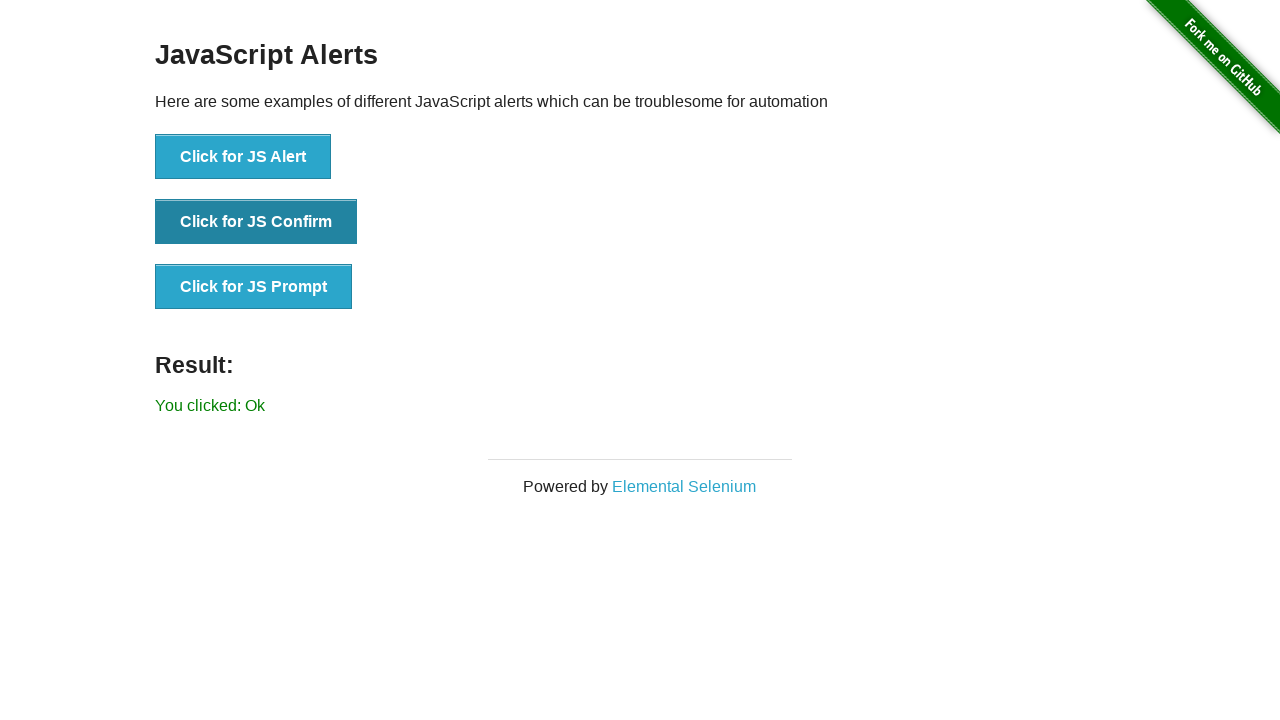

Result element appeared after accepting confirmation dialog
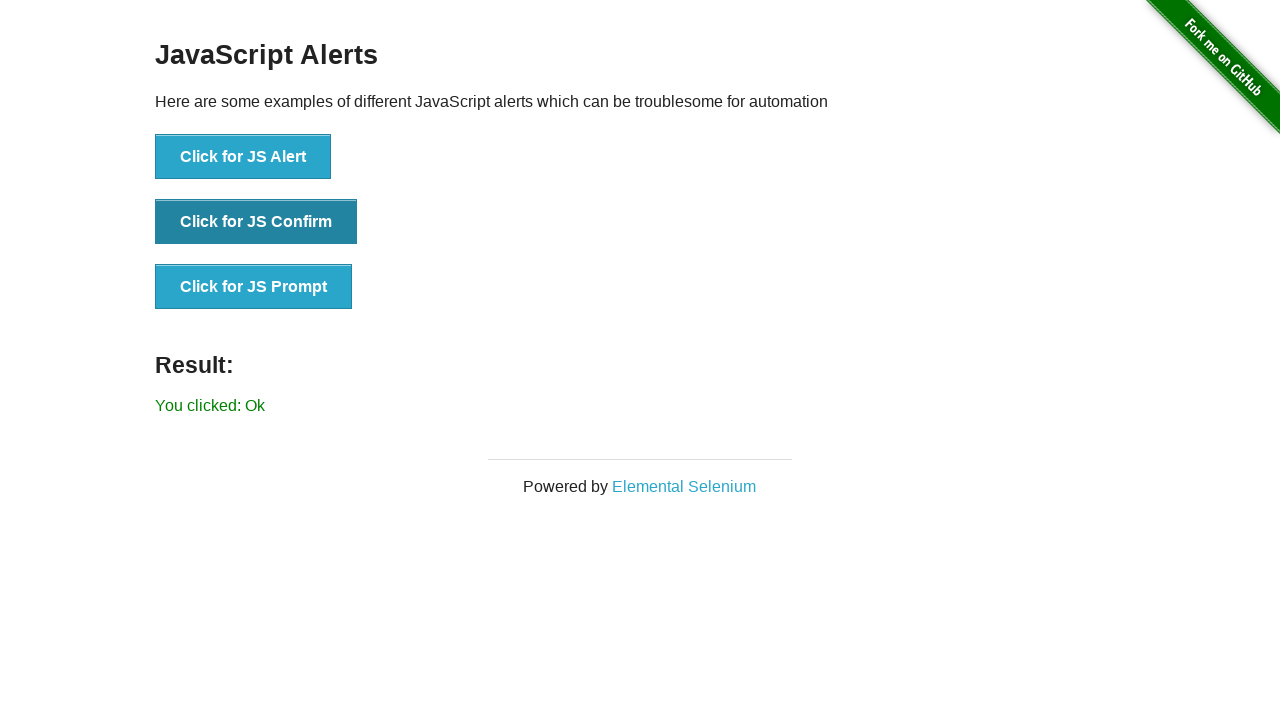

Verified result message displays 'You clicked: Ok'
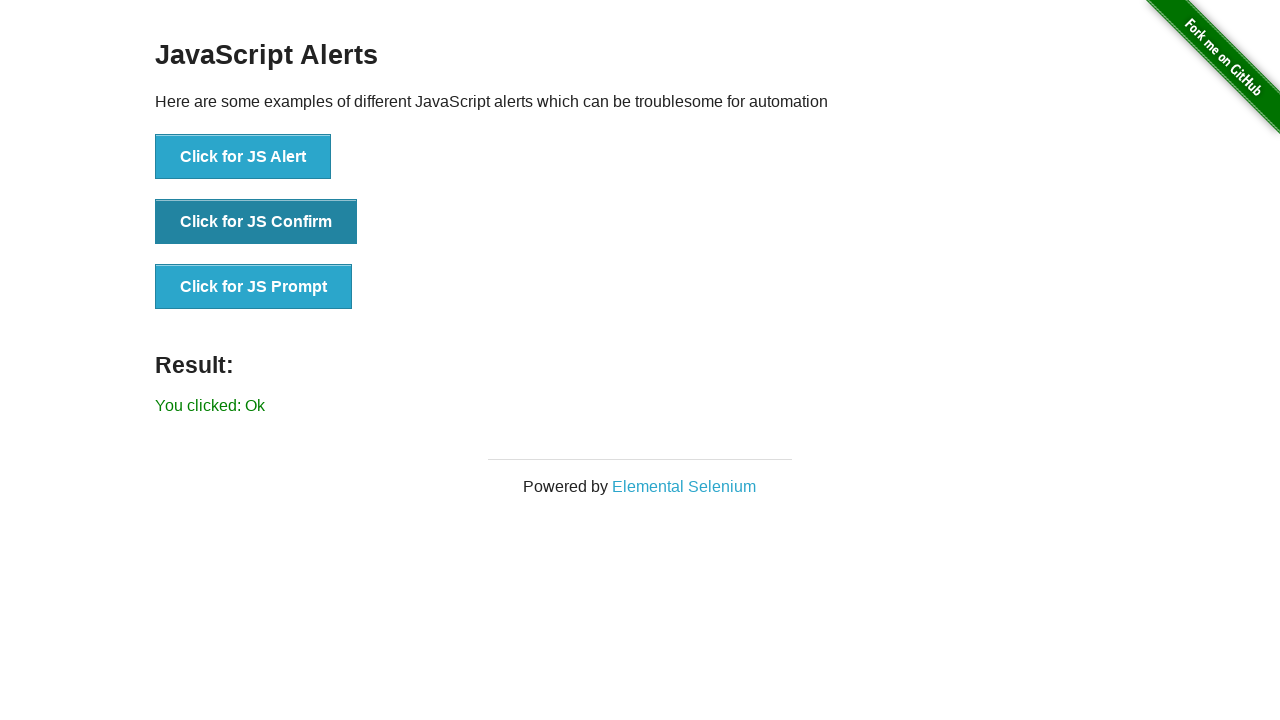

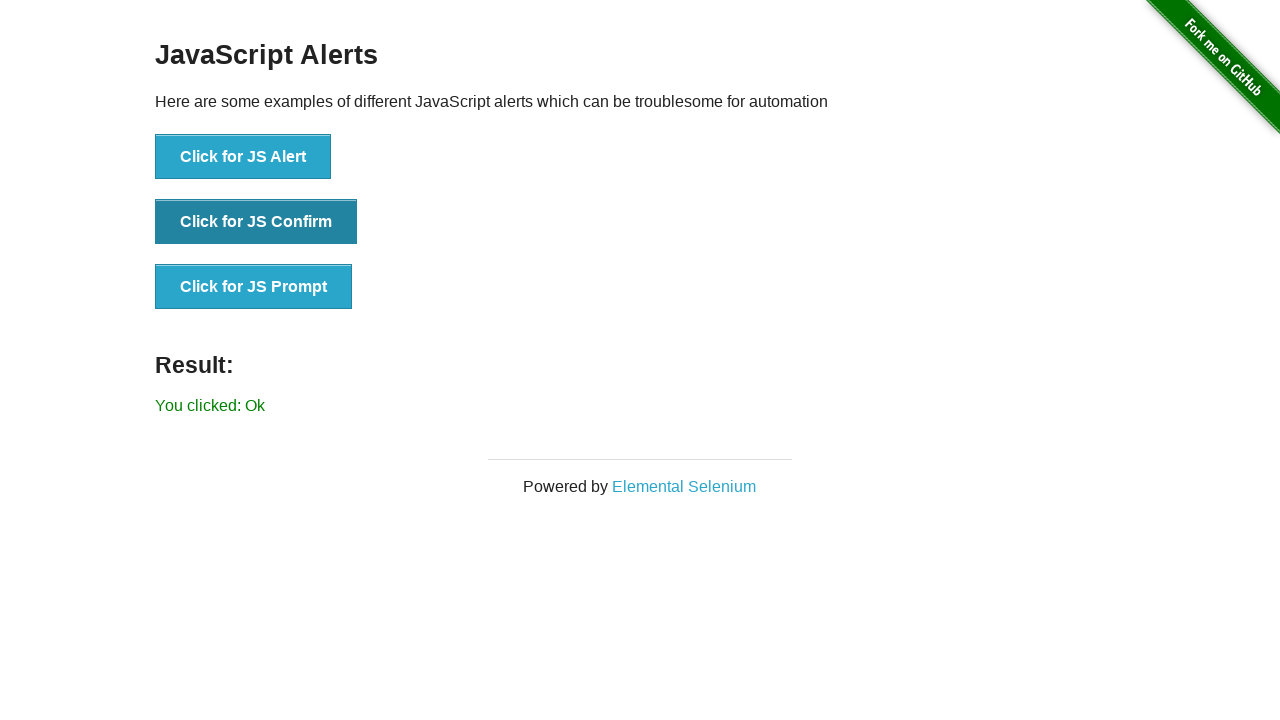